Tests relative element location by navigating to a test page, finding a login button via XPath, and then locating another button positioned to the left of it using relative locator functionality.

Starting URL: https://omayo.blogspot.com/

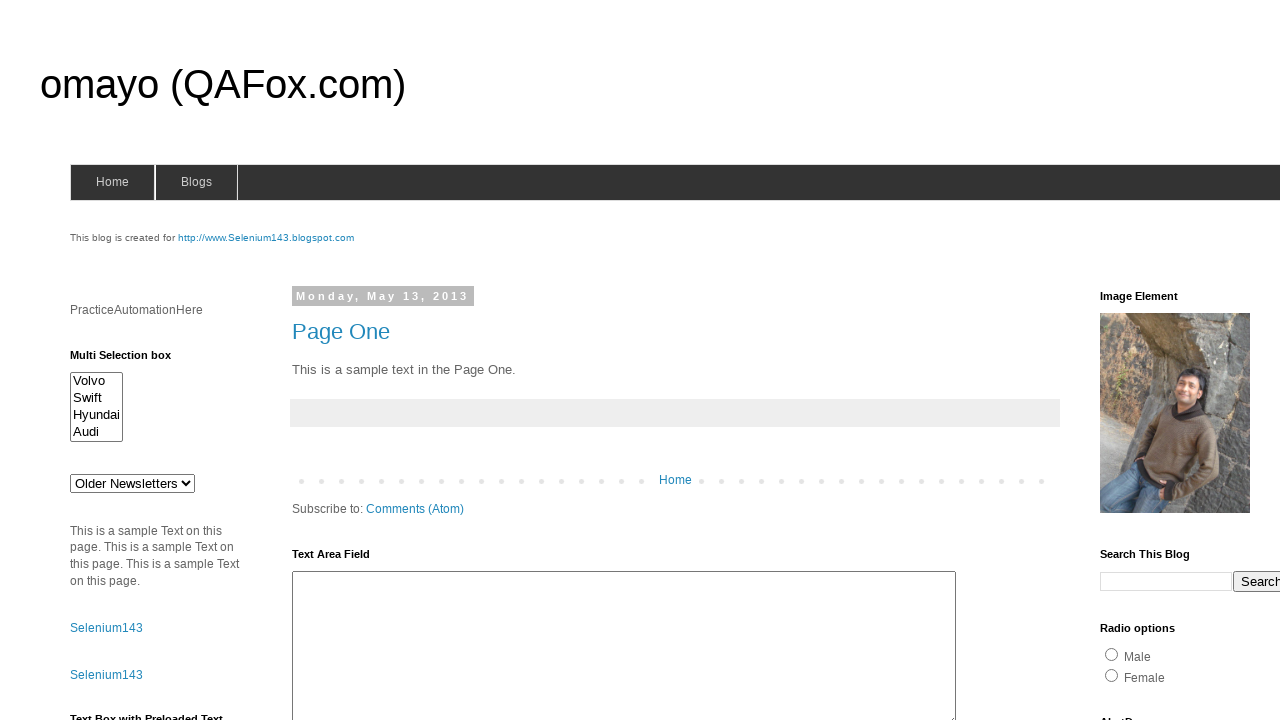

Waited for page to load (domcontentloaded state)
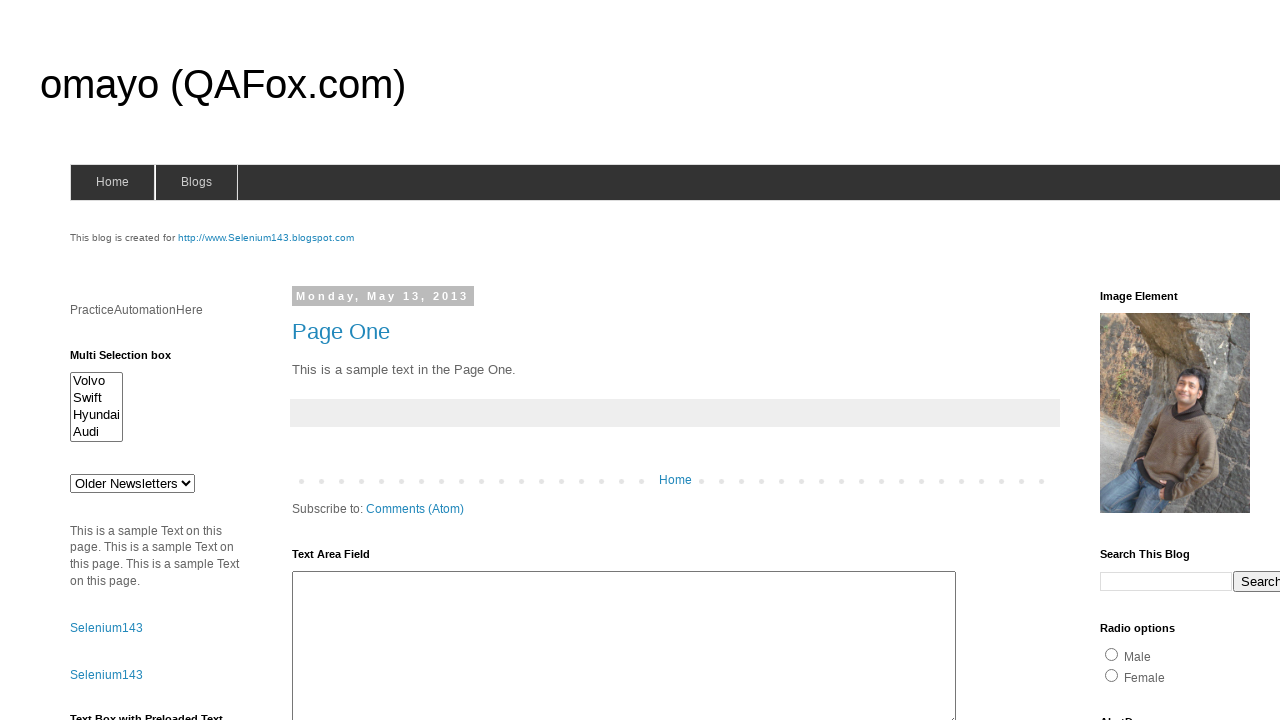

Set viewport size to 1920x1080
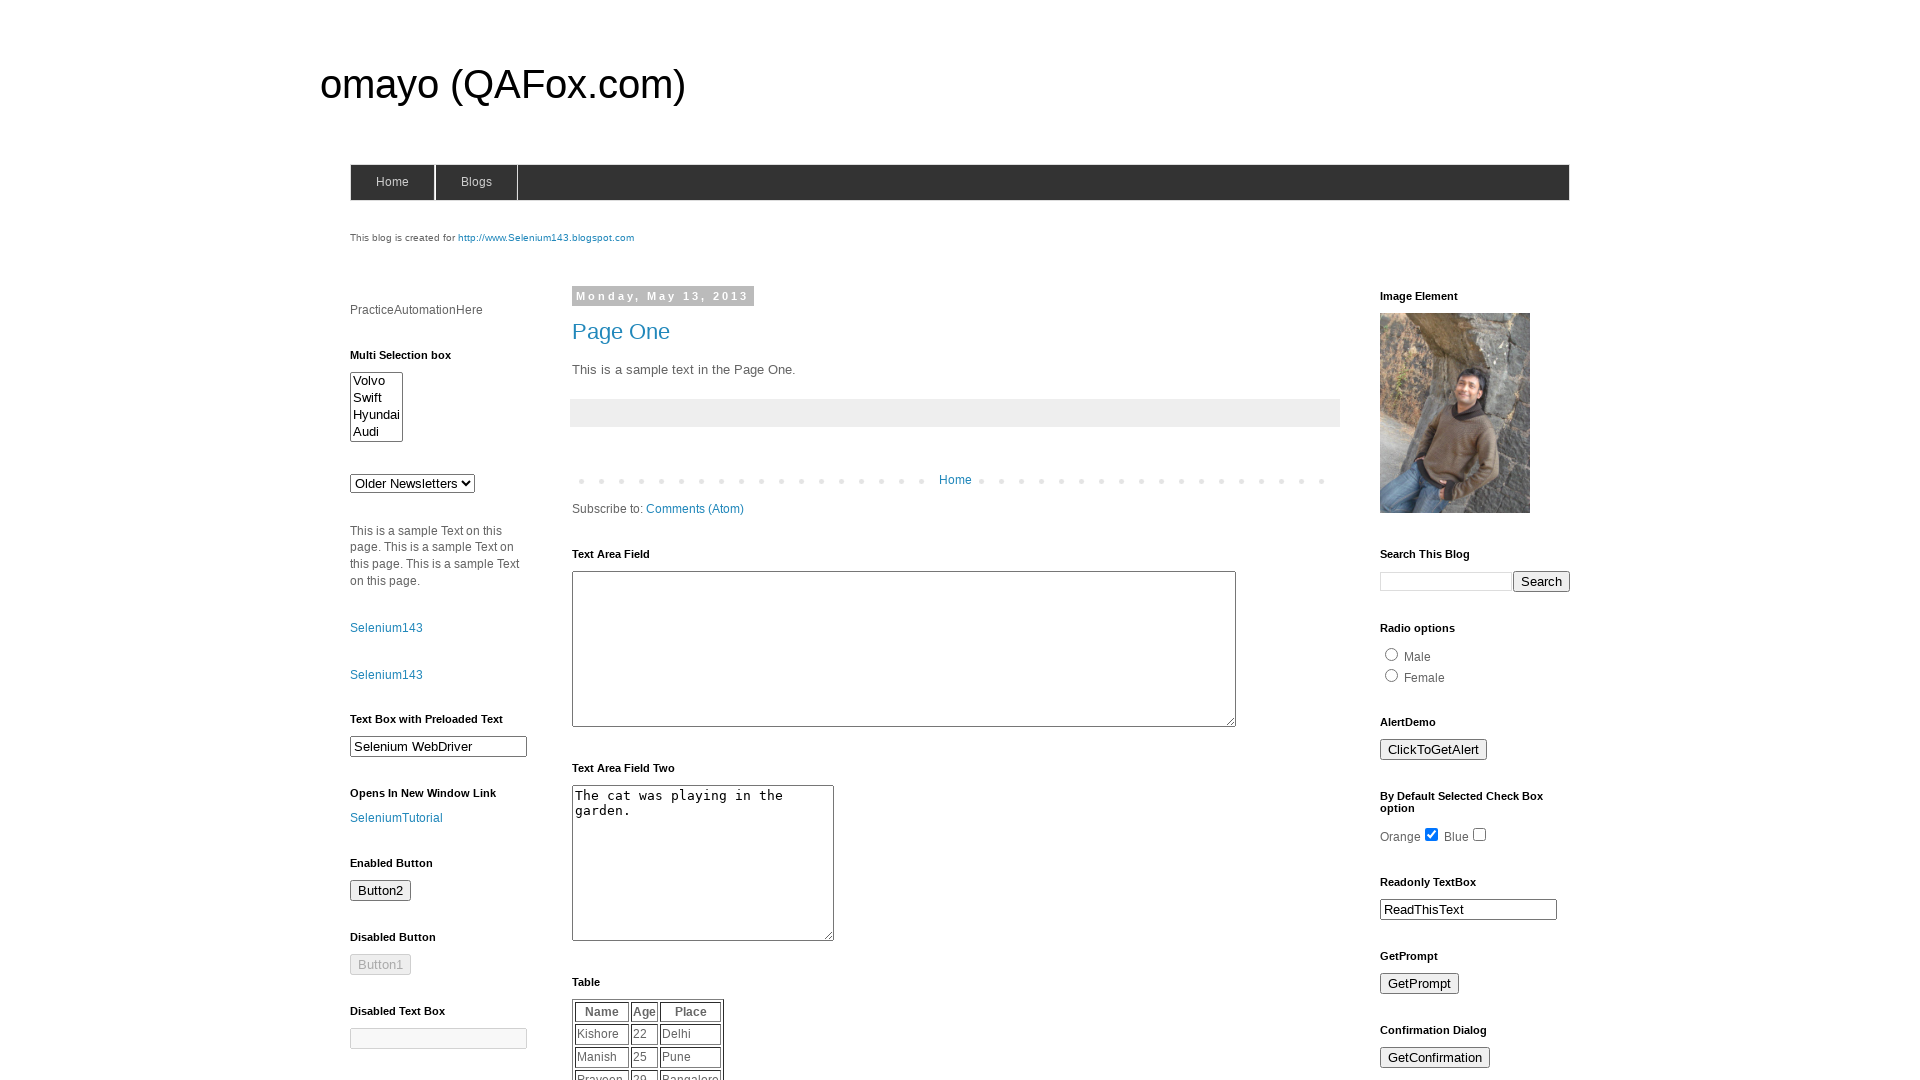

Located login button via XPath
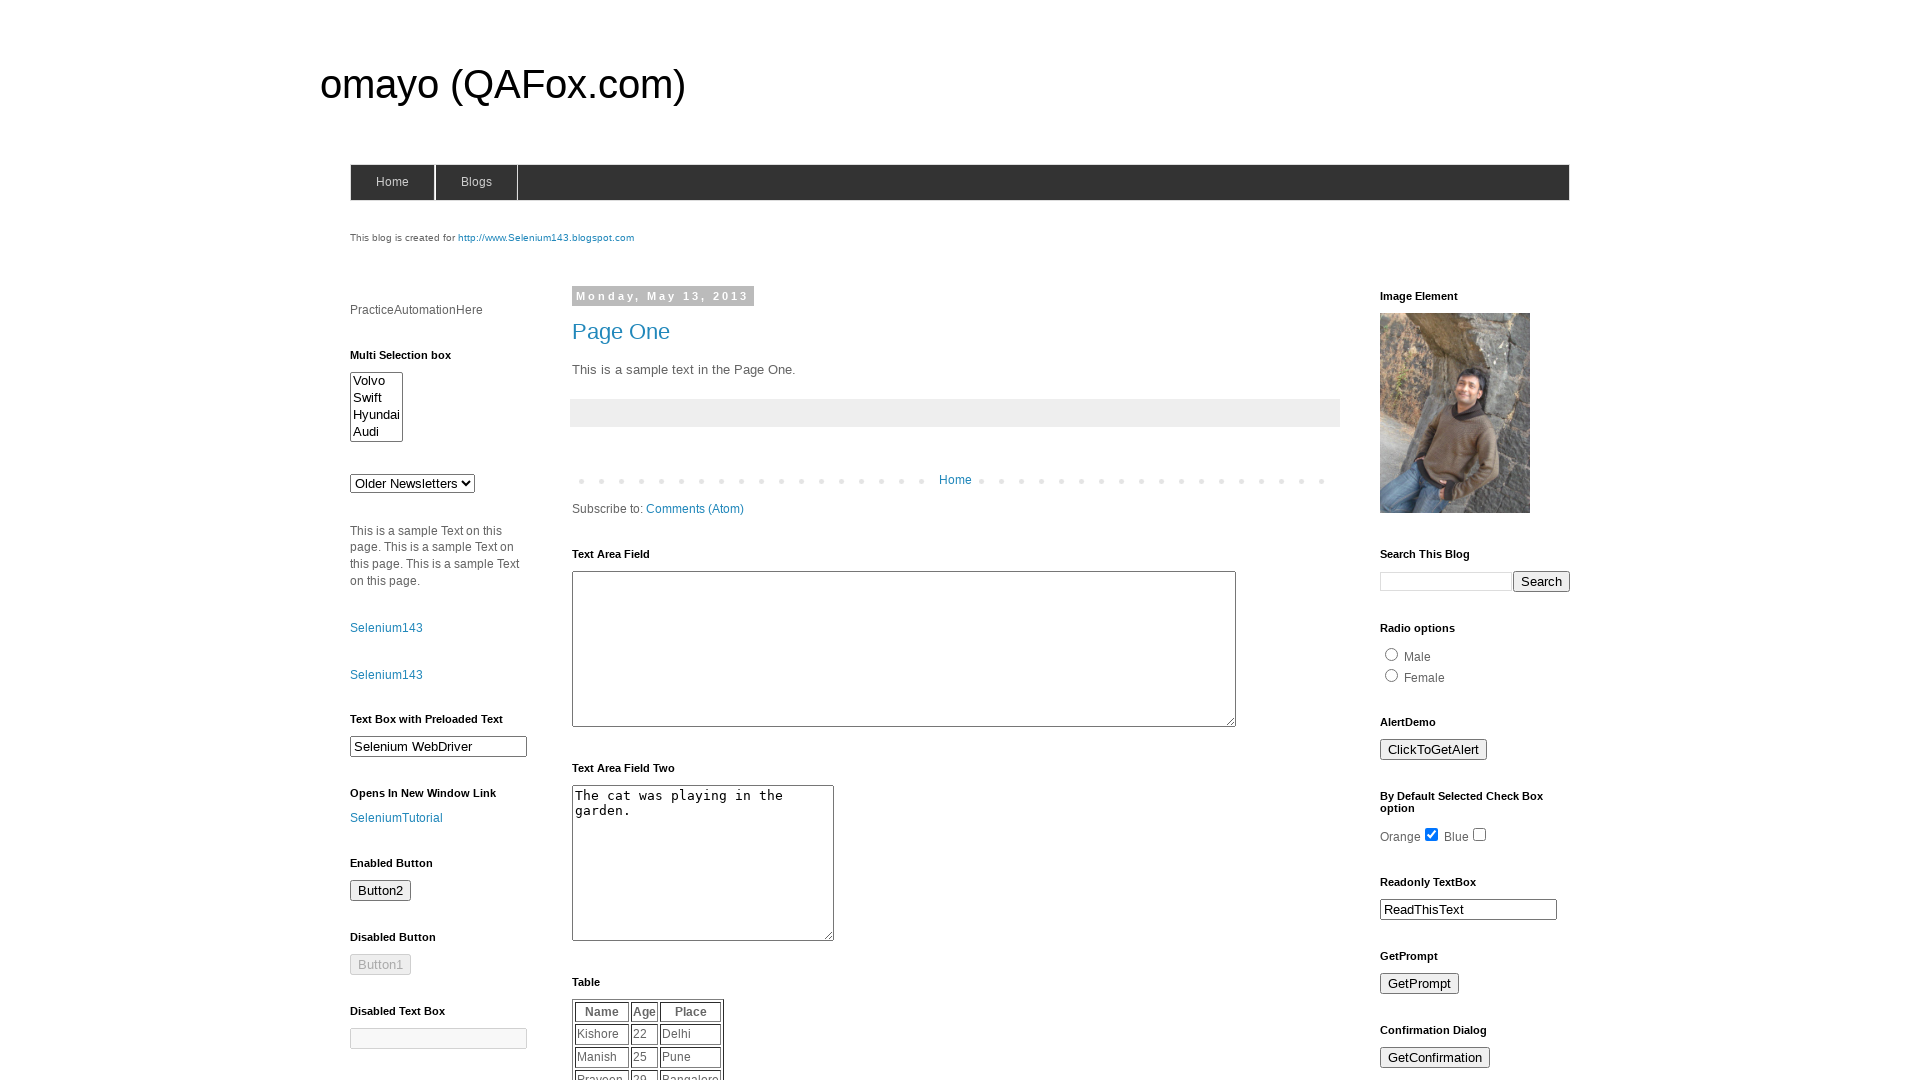

Login button became visible
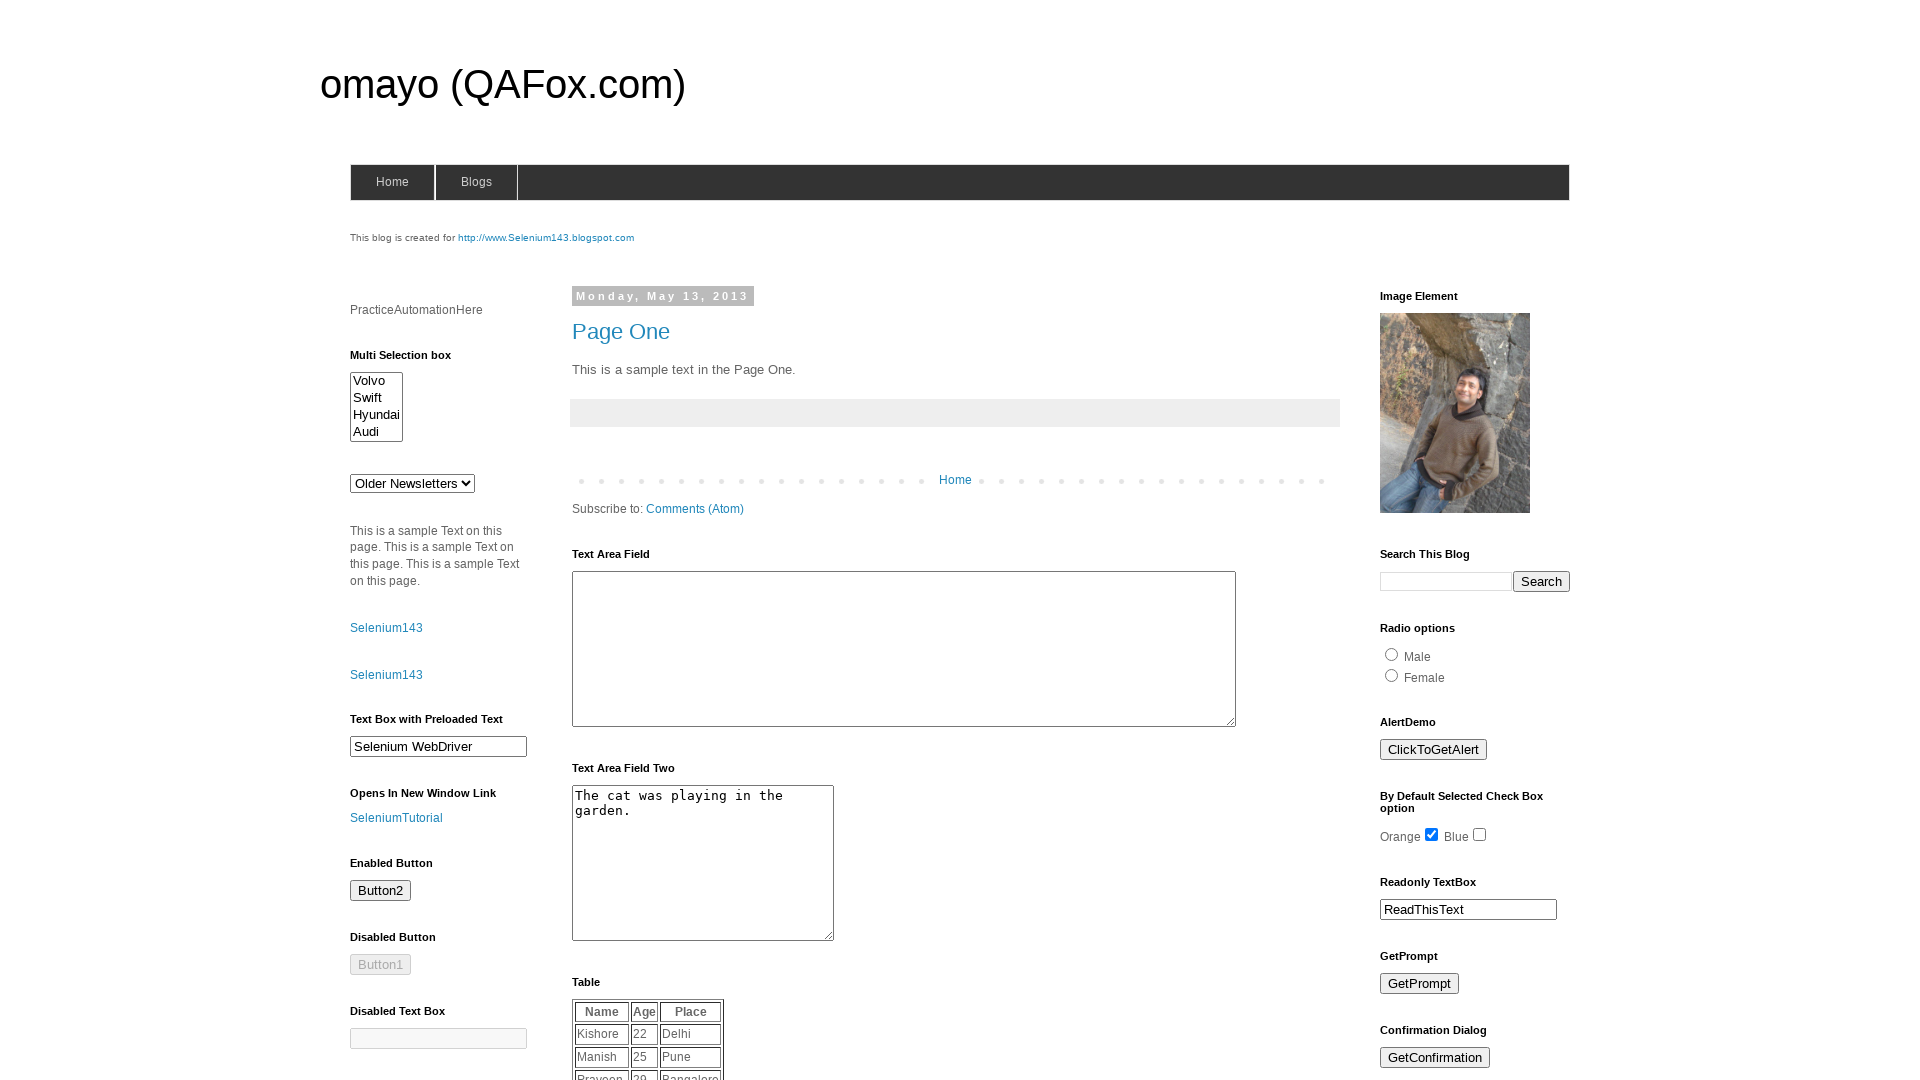

Retrieved bounding box of login button
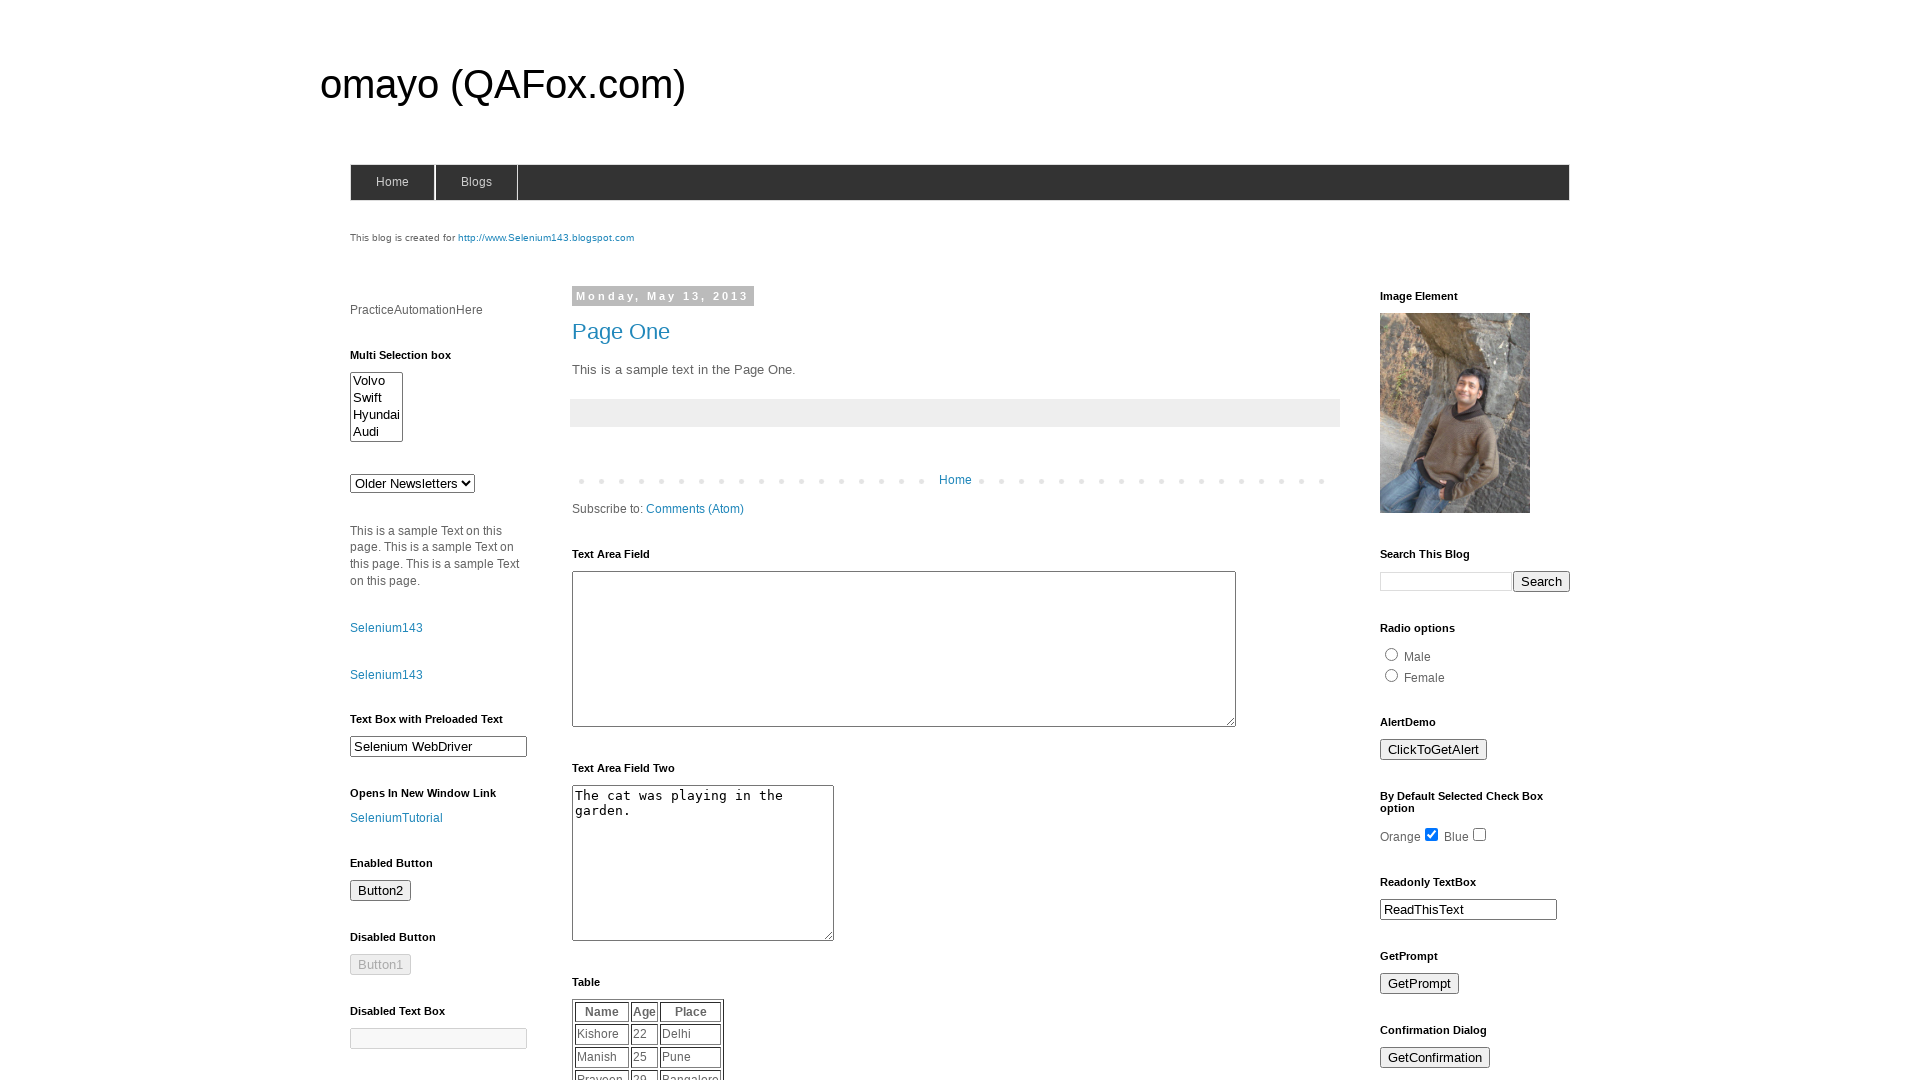

Located all button elements on the page
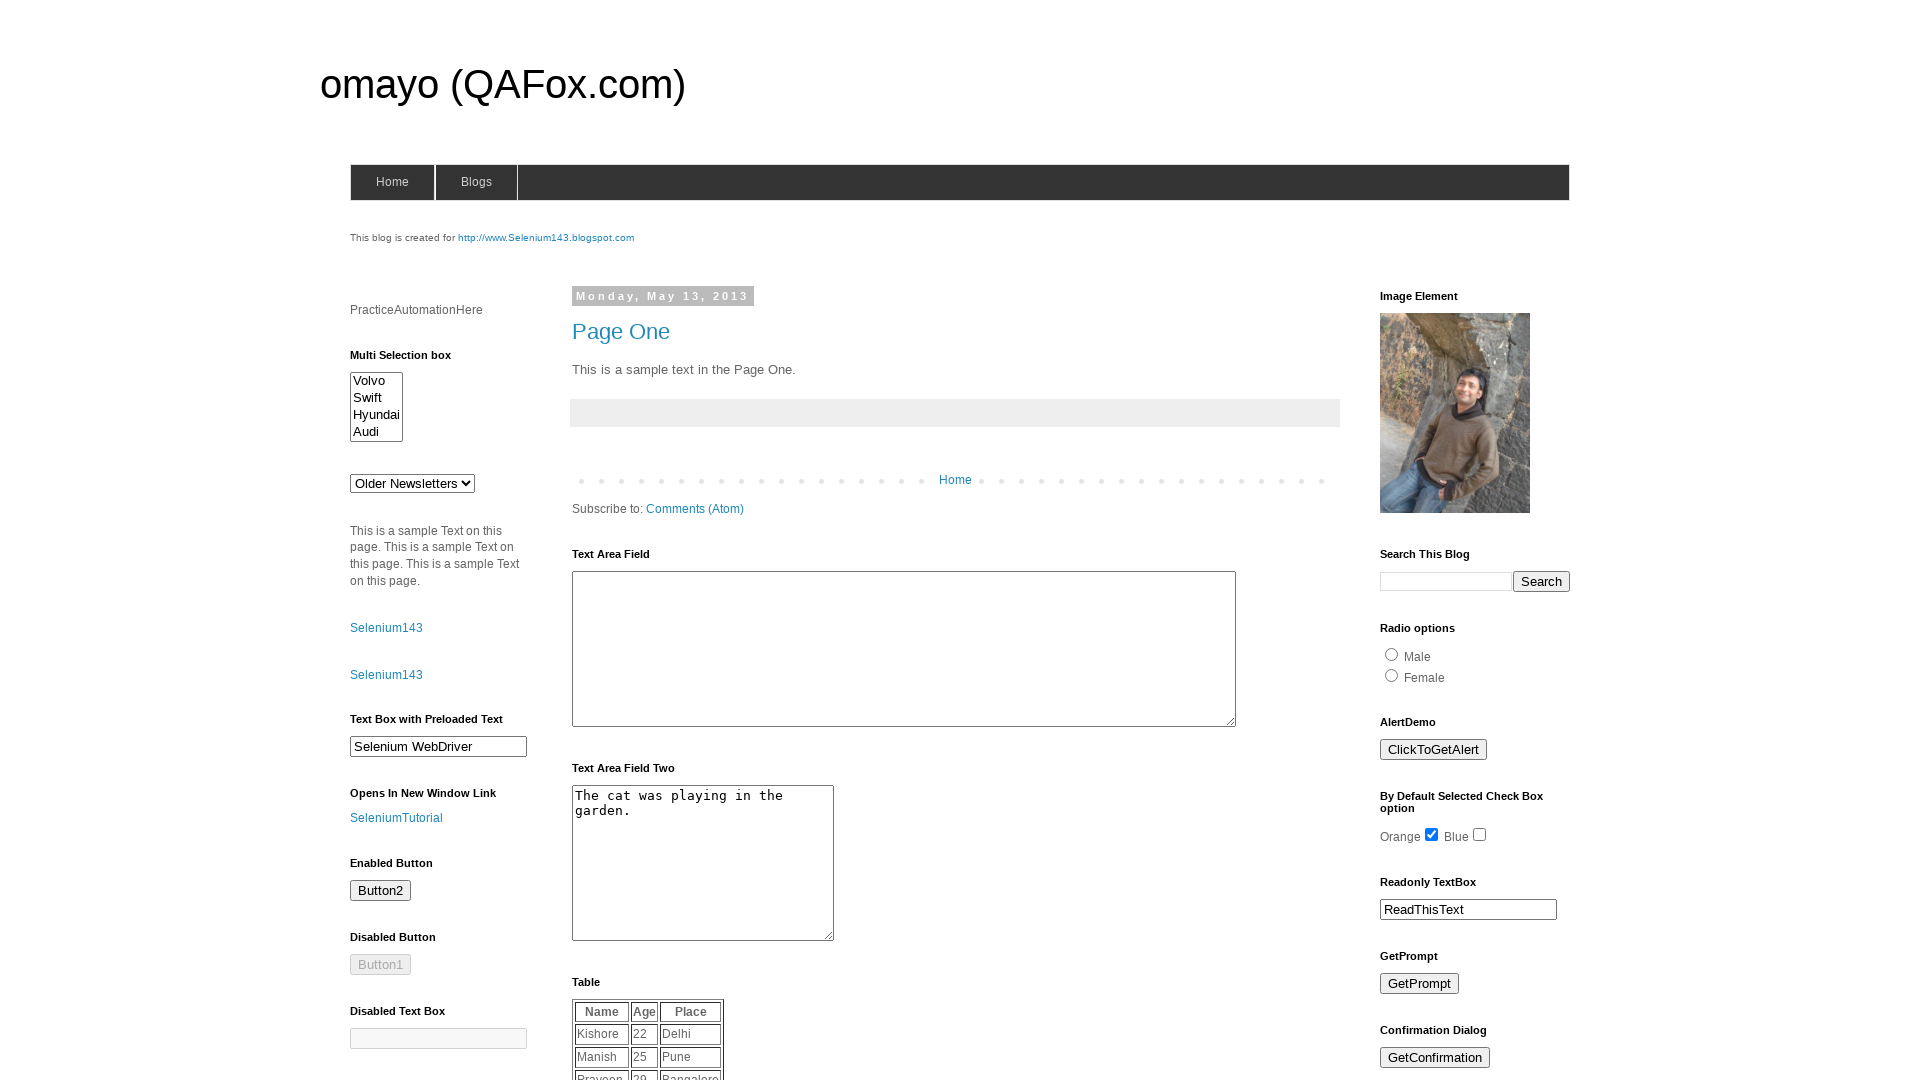

First button became visible
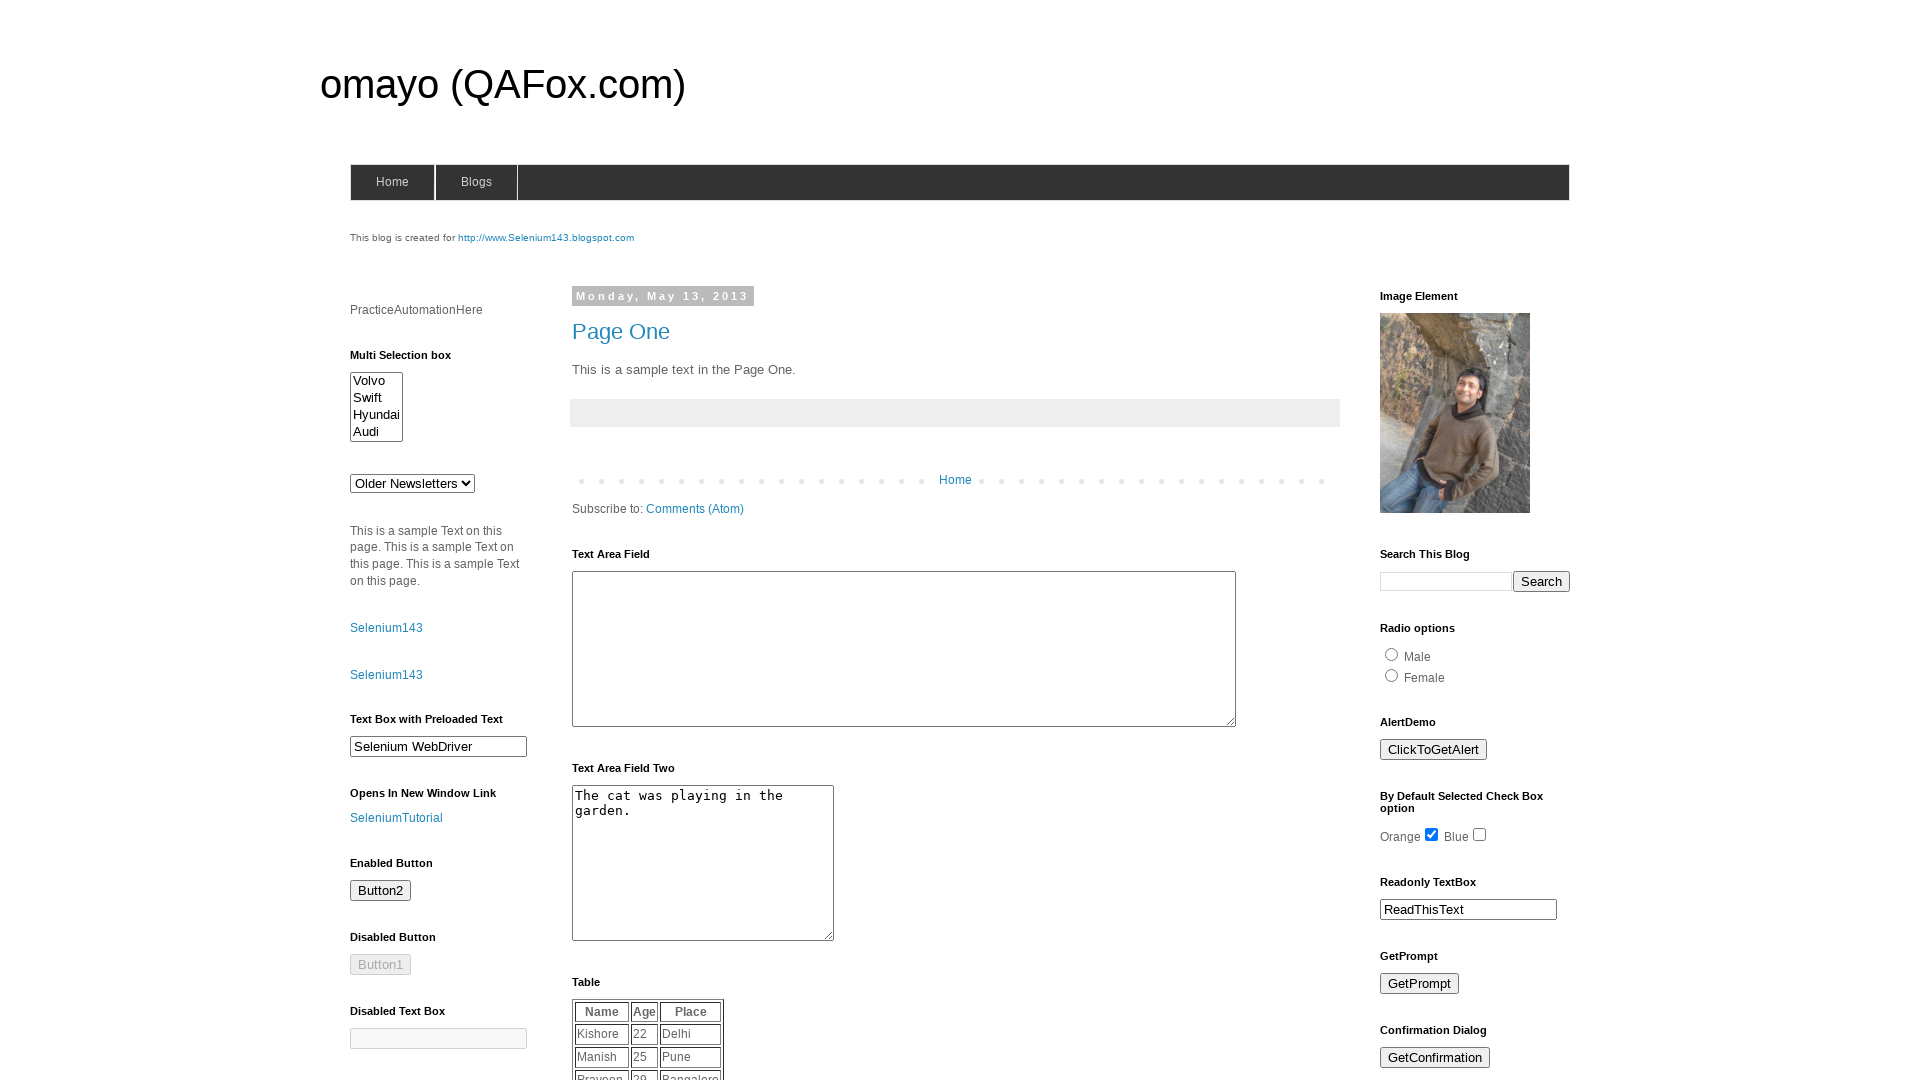

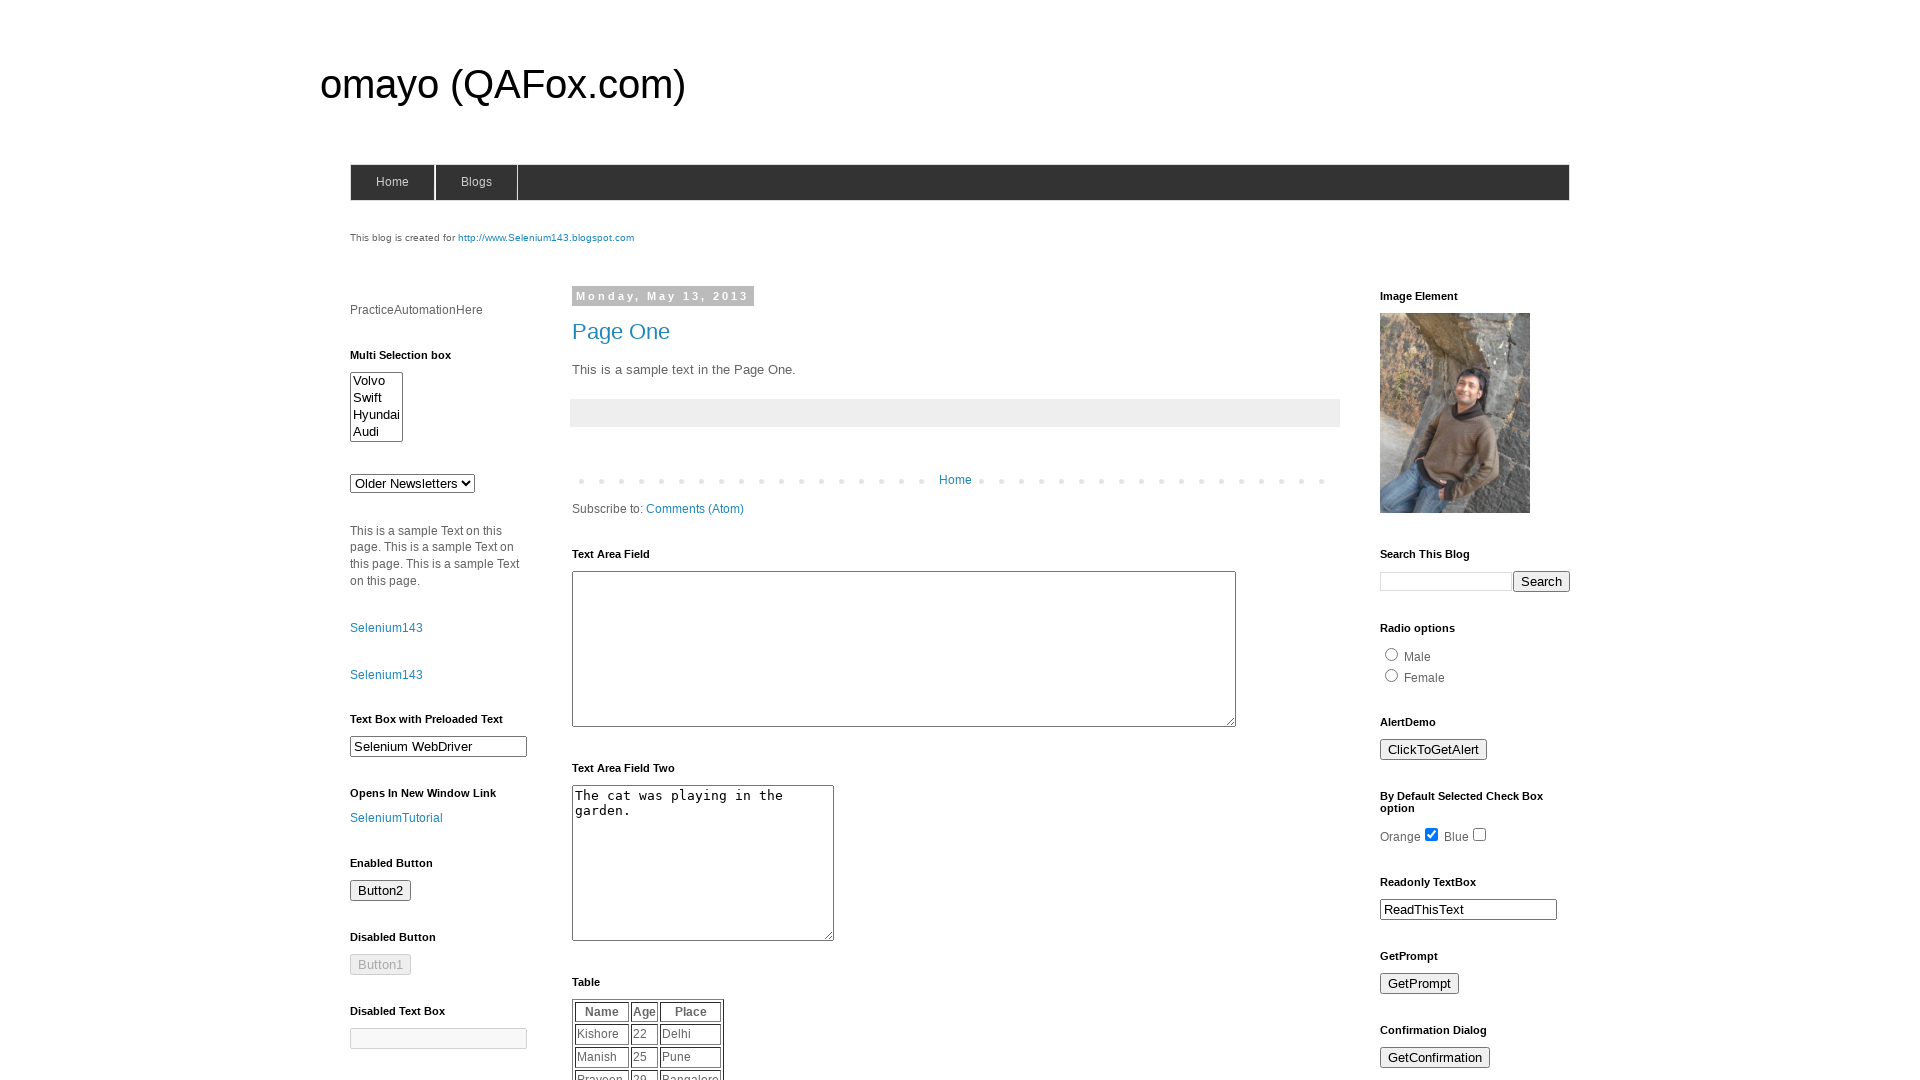